Tests show/hide button functionality by clicking buttons and verifying element visibility and button states

Starting URL: https://kristinek.github.io/site/examples/actions

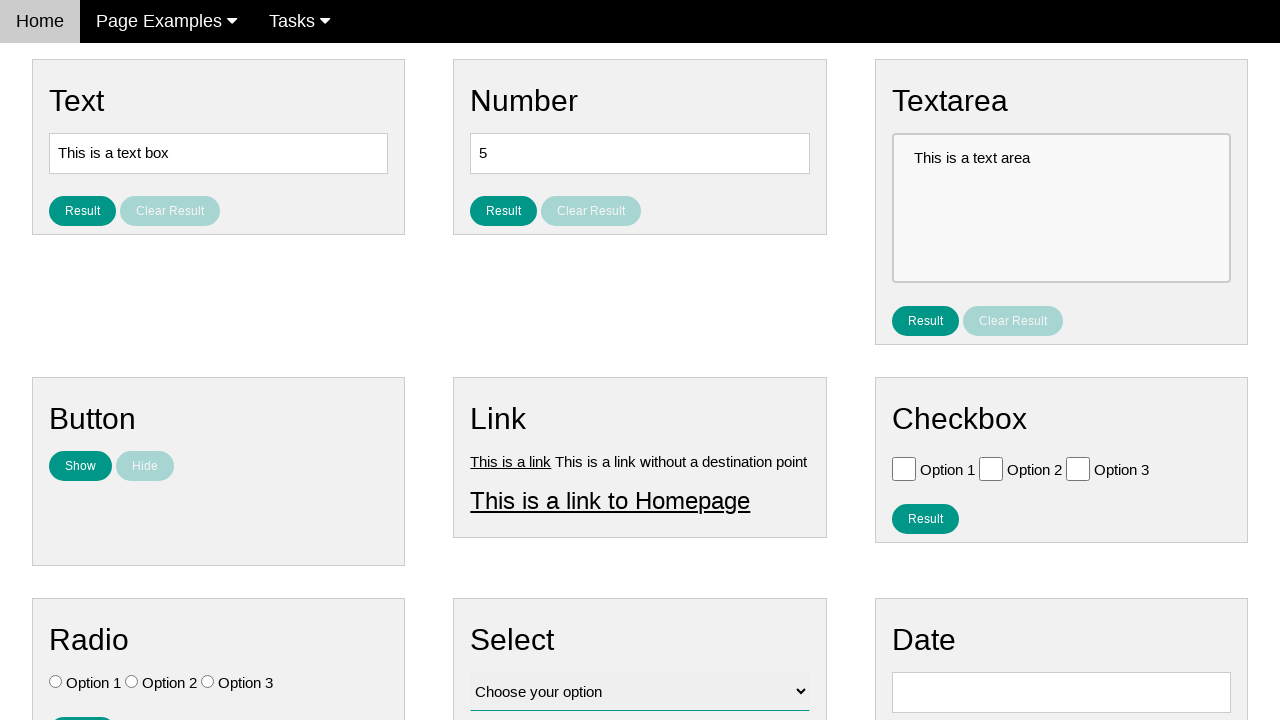

Clicked show button to display text element at (80, 466) on #show_text
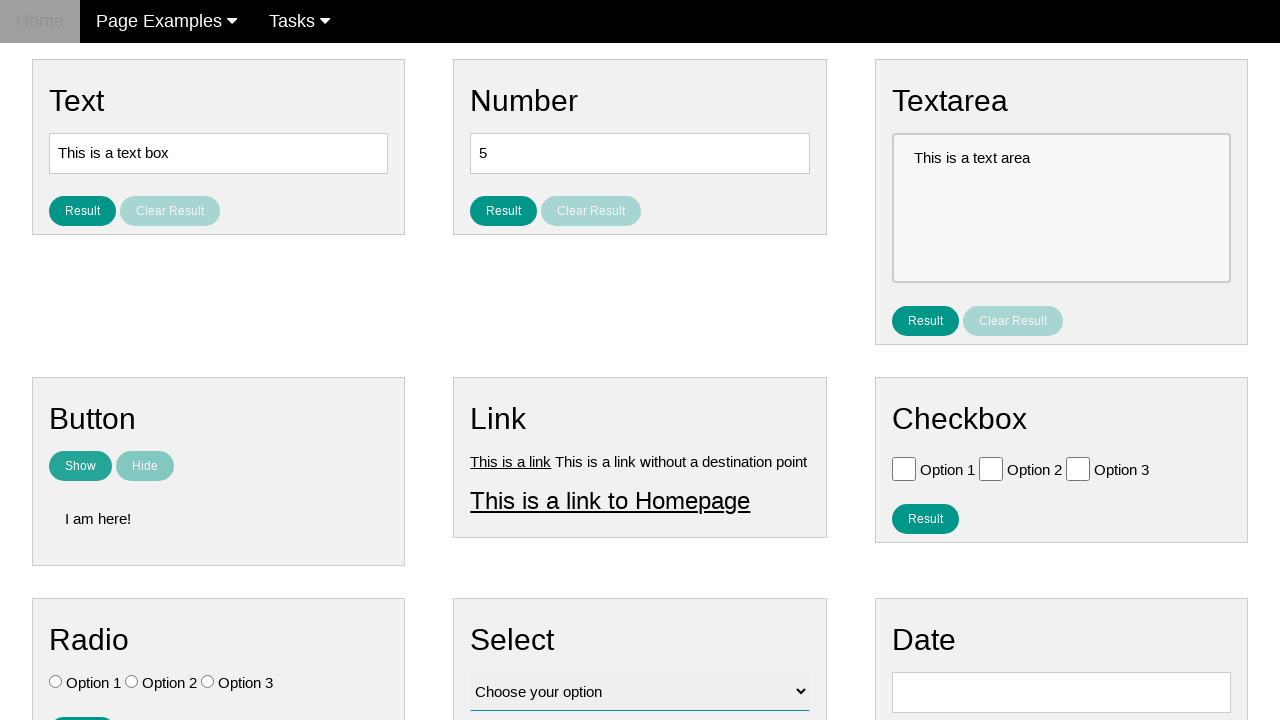

Verified text element is visible
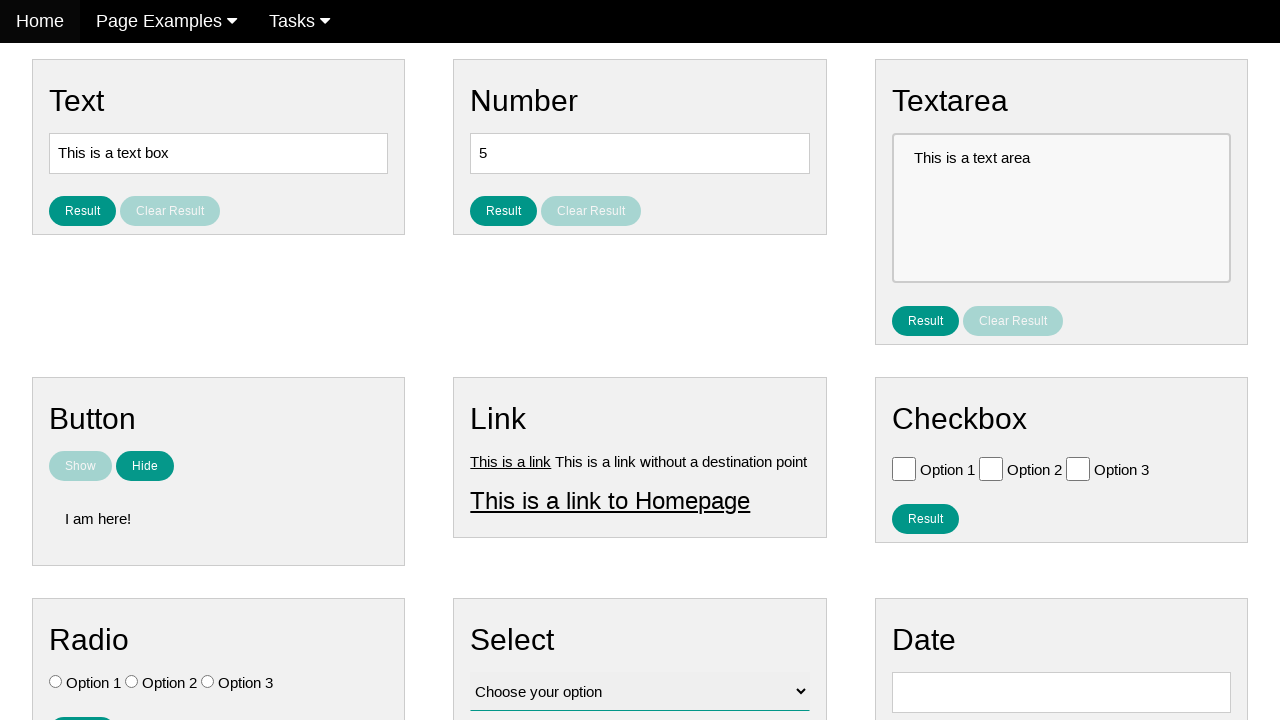

Clicked hide button to hide text element at (145, 466) on [name='hide_text']
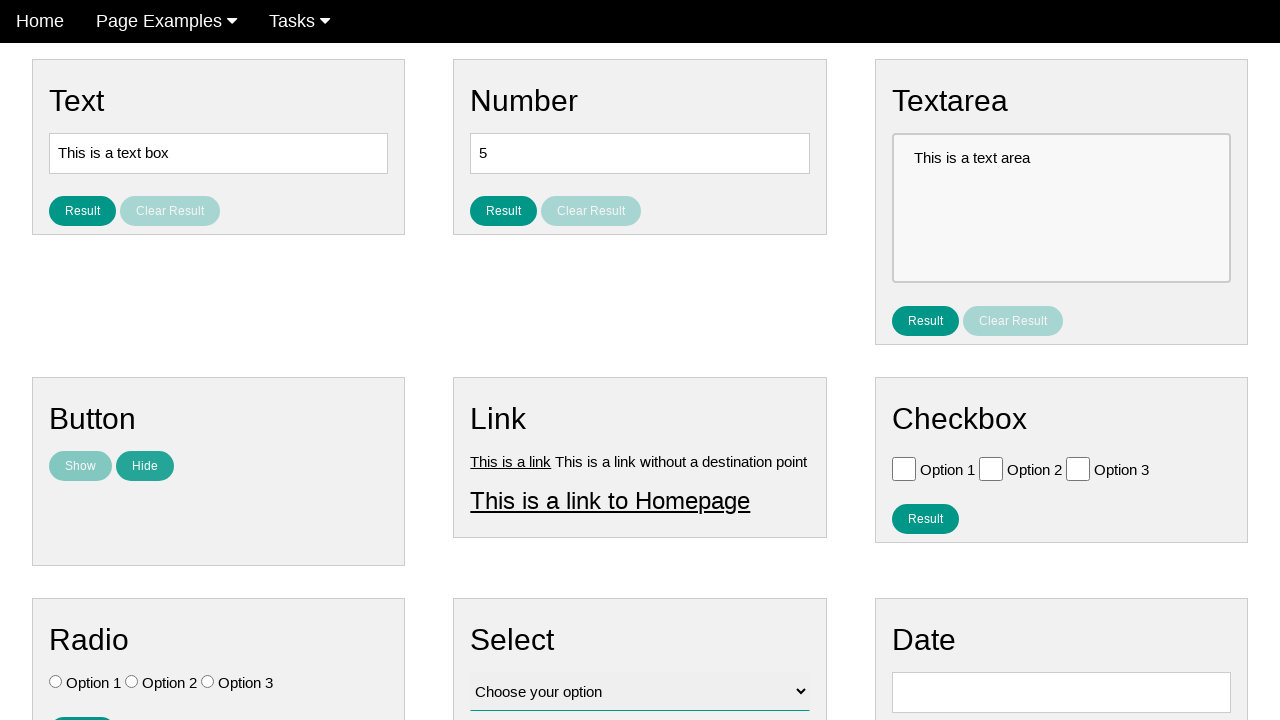

Verified text element is hidden
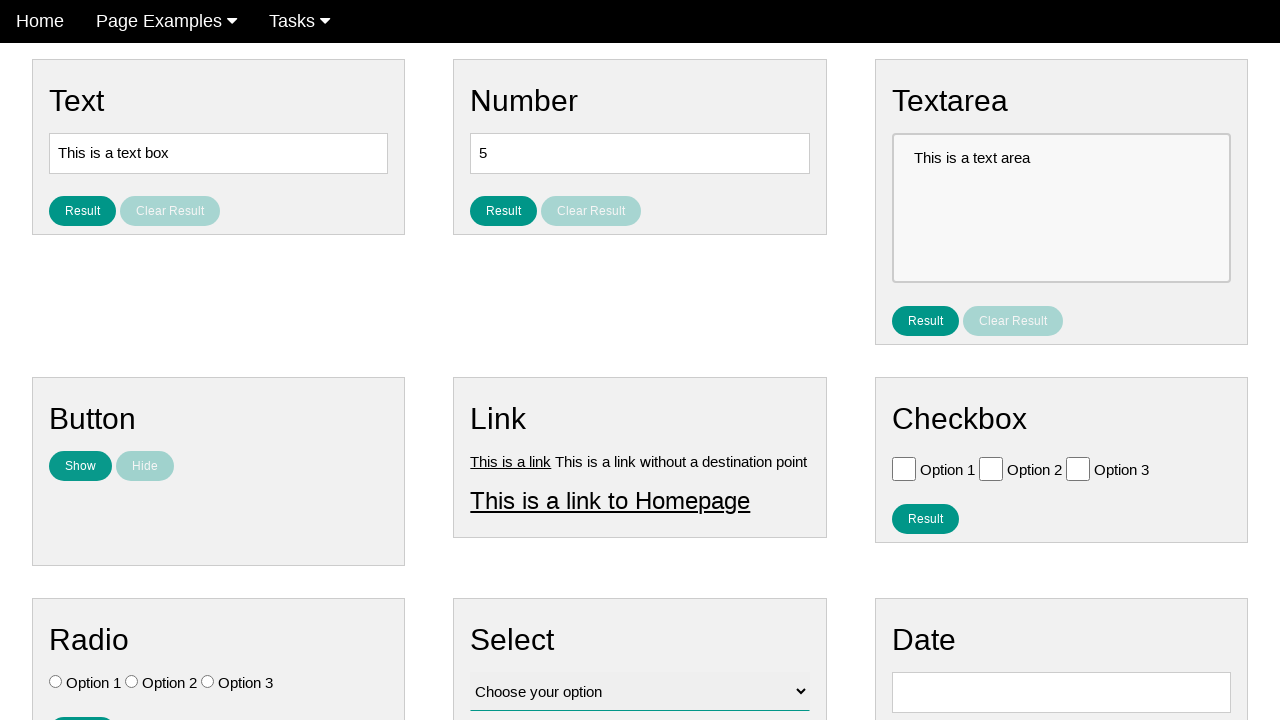

Verified hide button is disabled
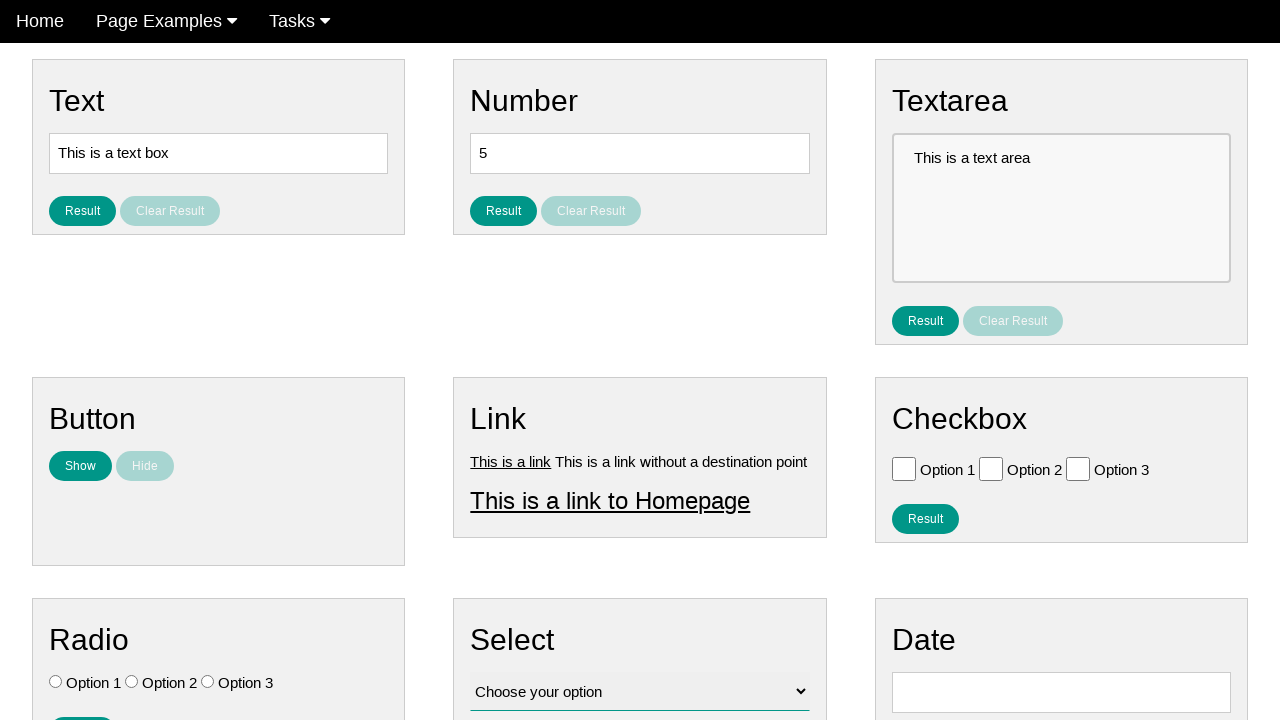

Verified show button is enabled
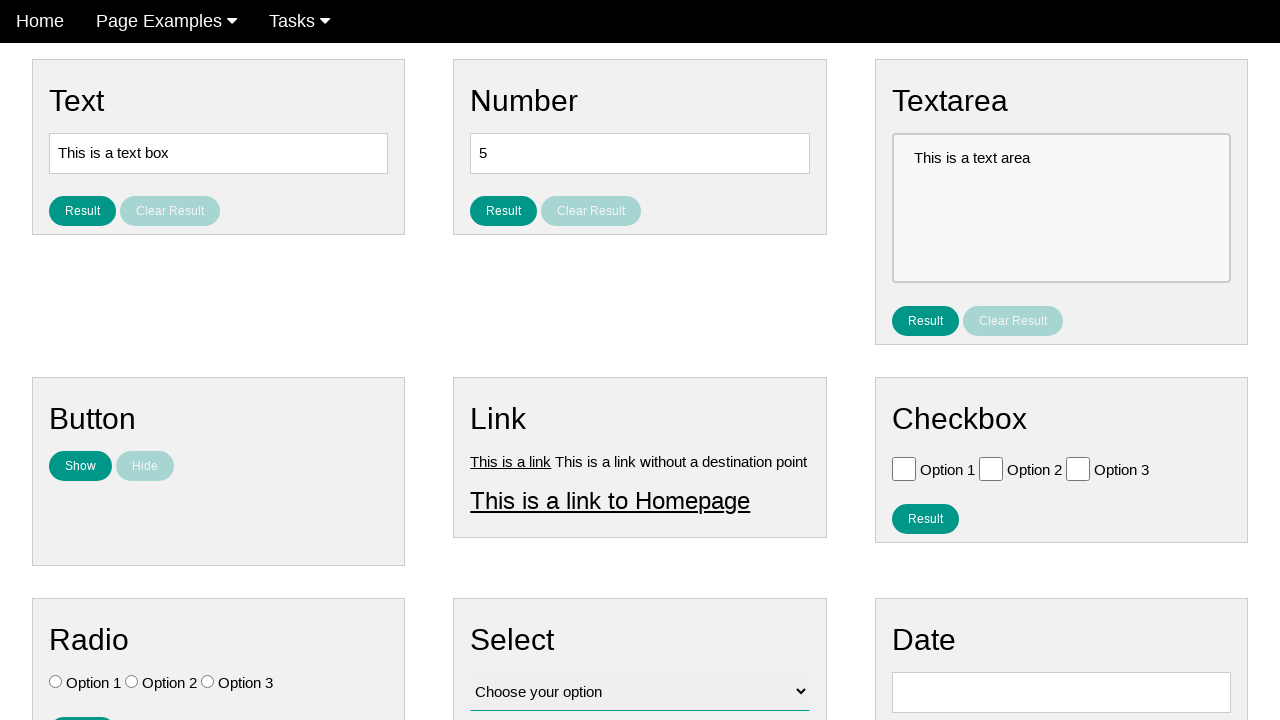

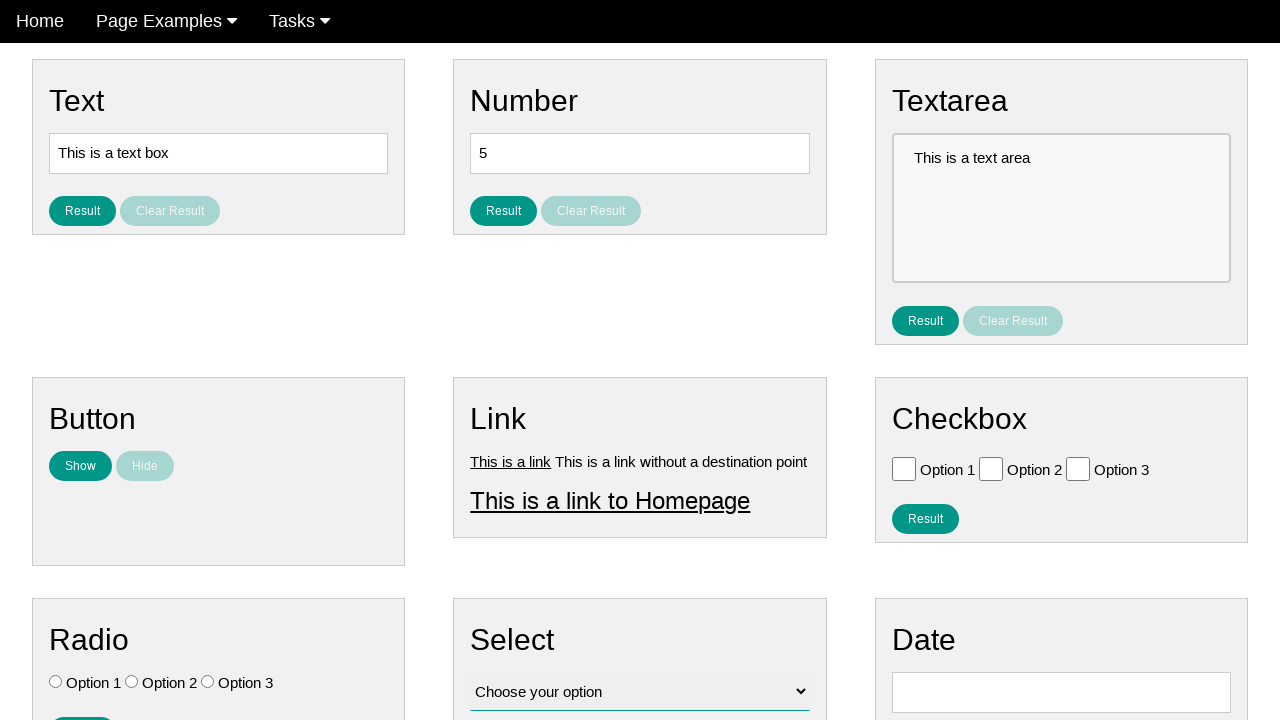